Tests that the todo counter displays the correct number of items as todos are added

Starting URL: https://demo.playwright.dev/todomvc

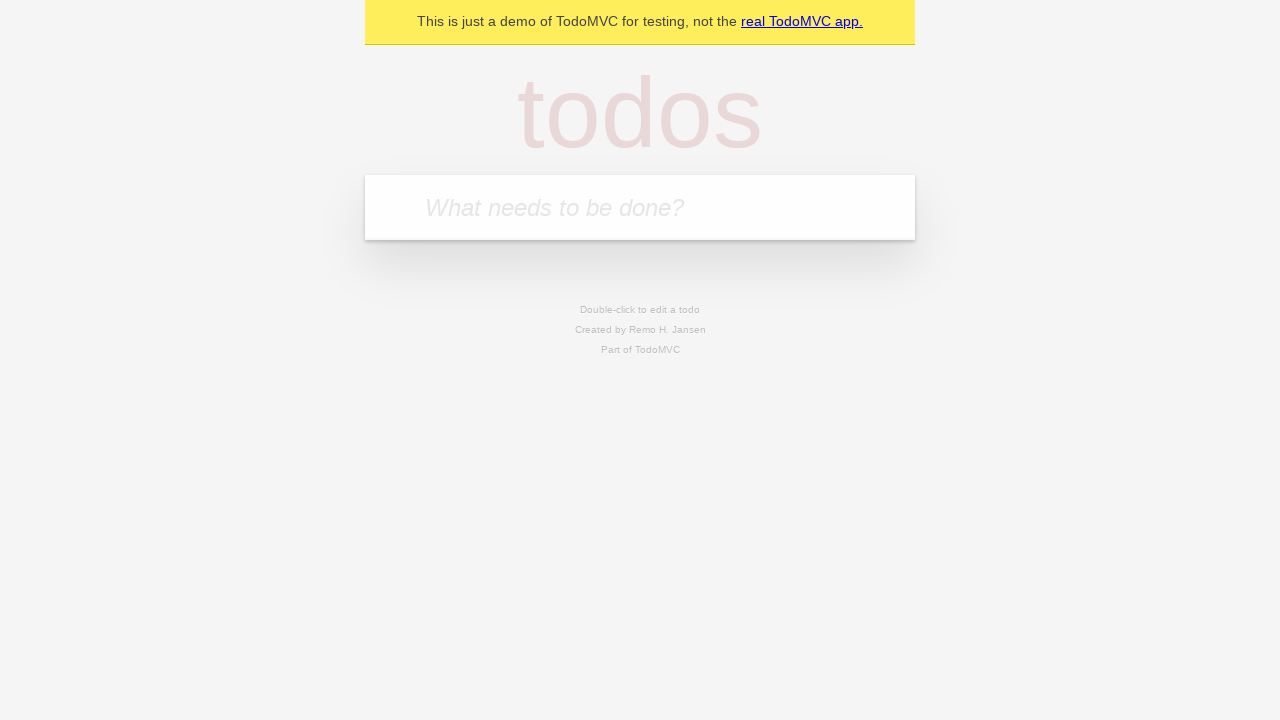

Filled todo input with 'buy some cheese' on internal:attr=[placeholder="What needs to be done?"i]
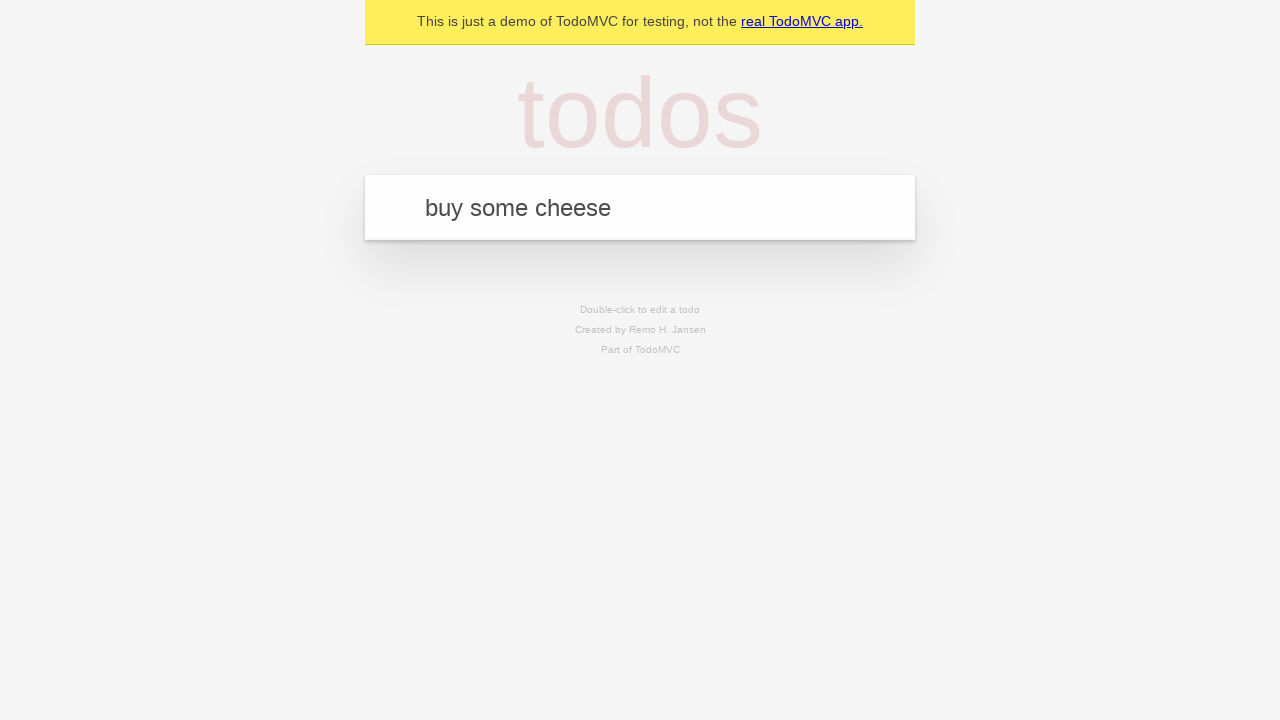

Pressed Enter to add first todo item on internal:attr=[placeholder="What needs to be done?"i]
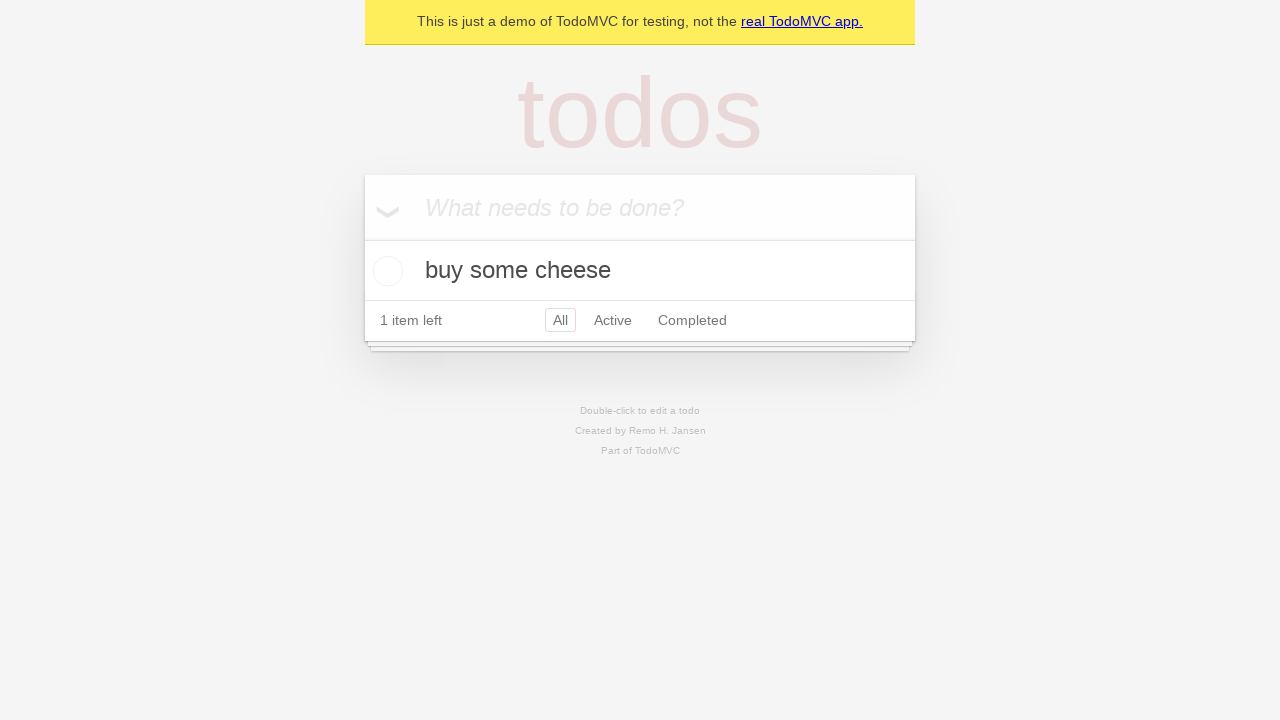

Todo counter element loaded
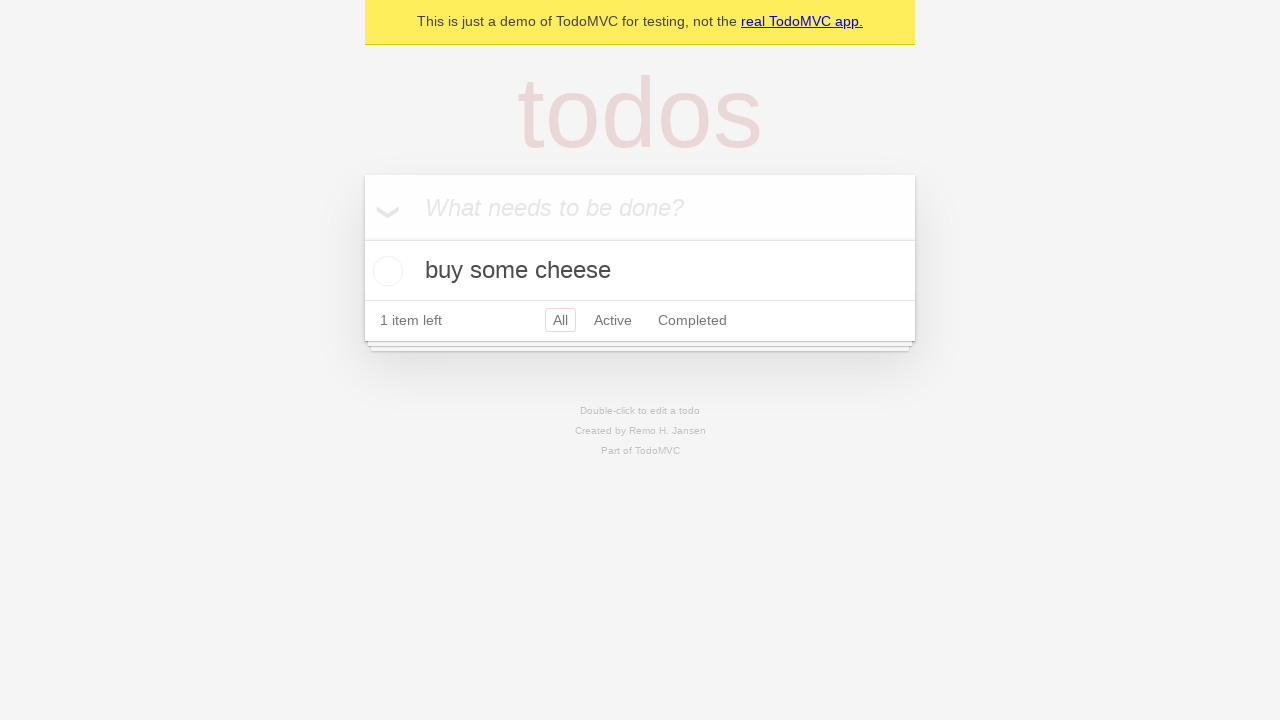

Filled todo input with 'feed the cat' on internal:attr=[placeholder="What needs to be done?"i]
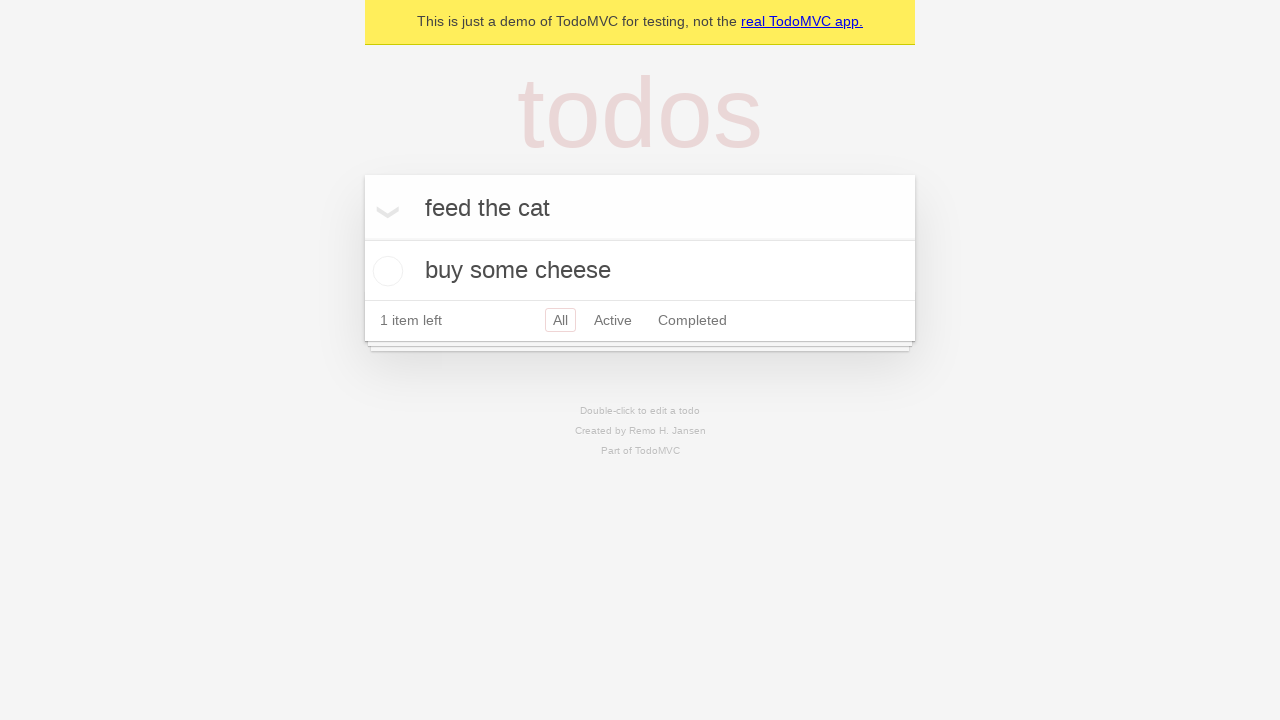

Pressed Enter to add second todo item on internal:attr=[placeholder="What needs to be done?"i]
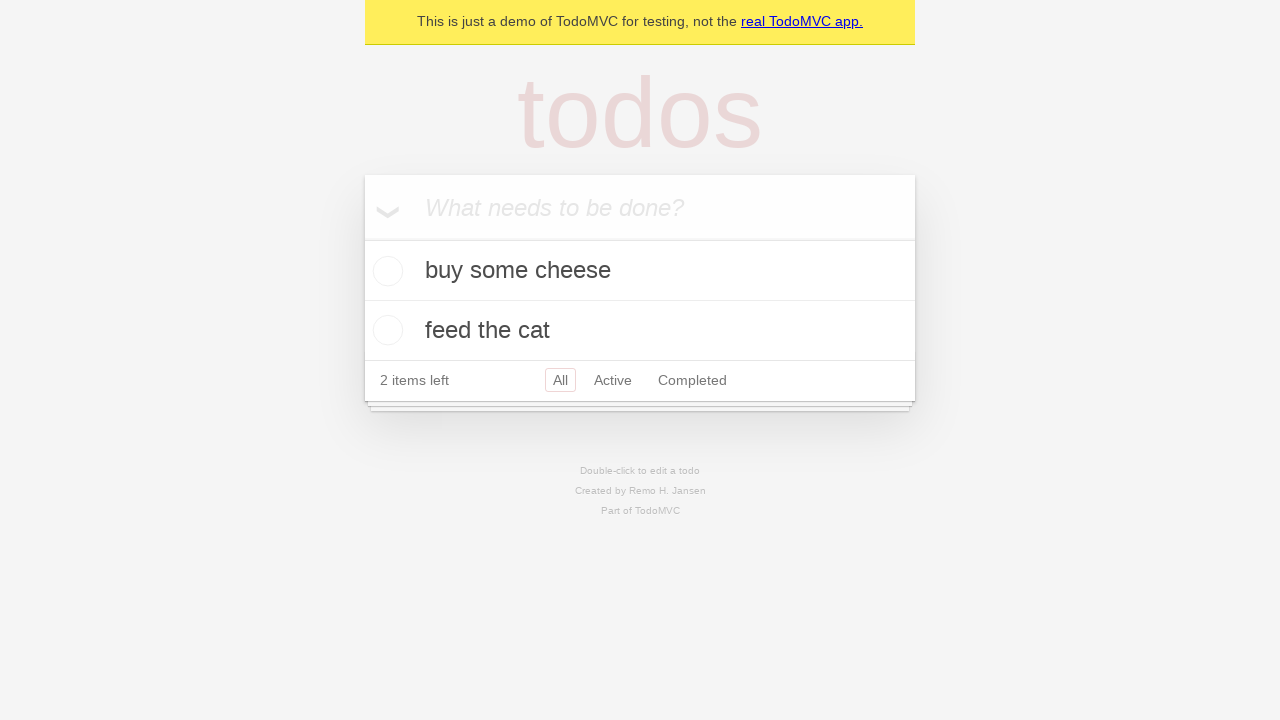

Counter updated to display '2 items left'
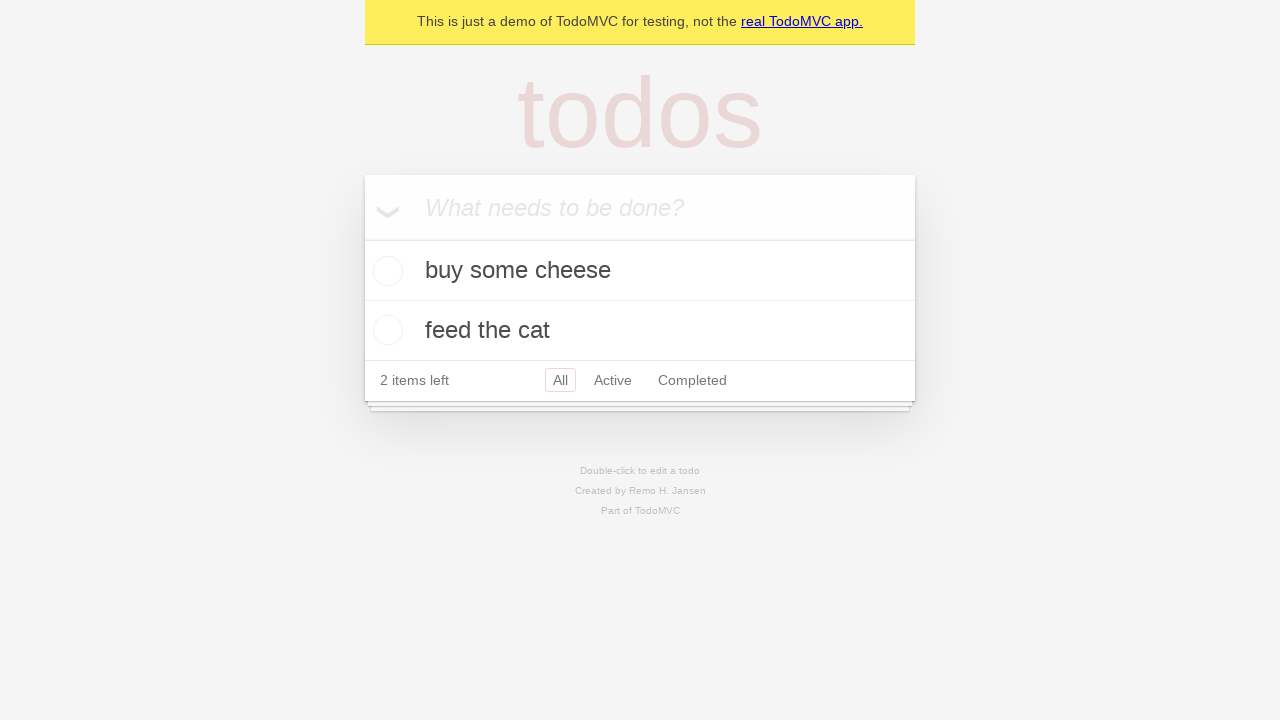

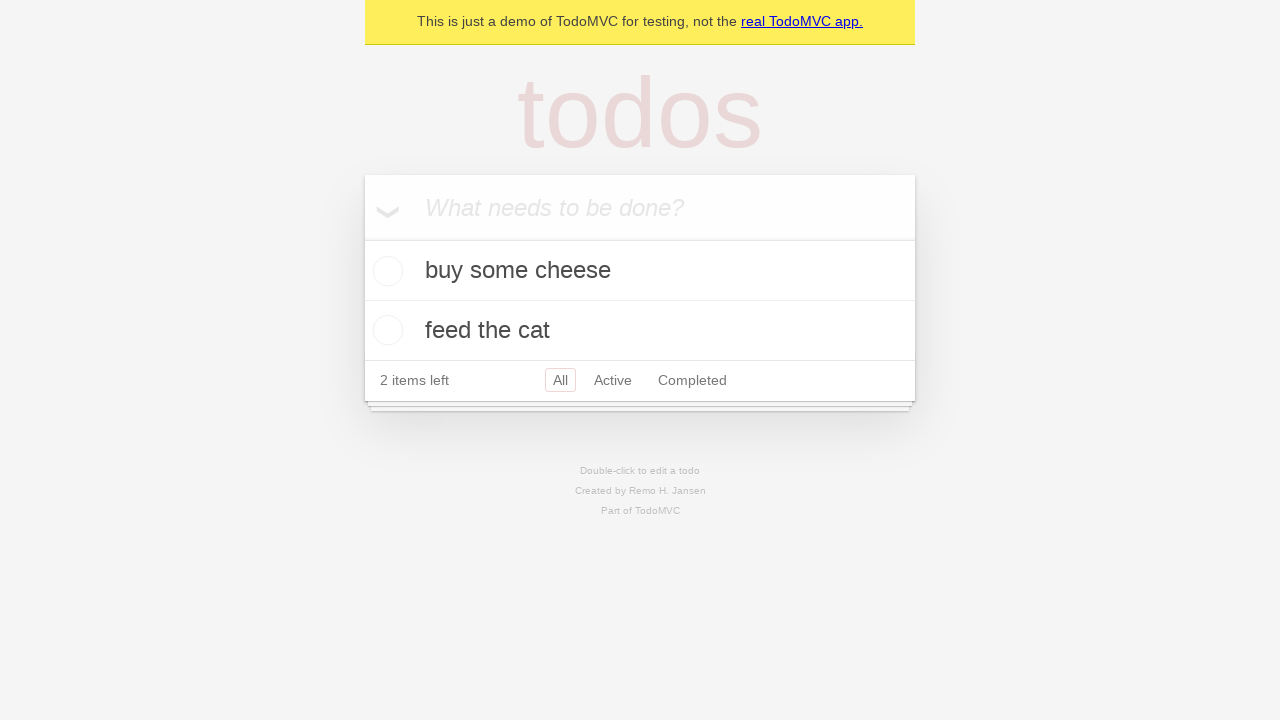